Tests JavaScript alert handling by triggering two types of alerts (simple alert and confirmation dialog) and interacting with them

Starting URL: https://rahulshettyacademy.com/AutomationPractice/

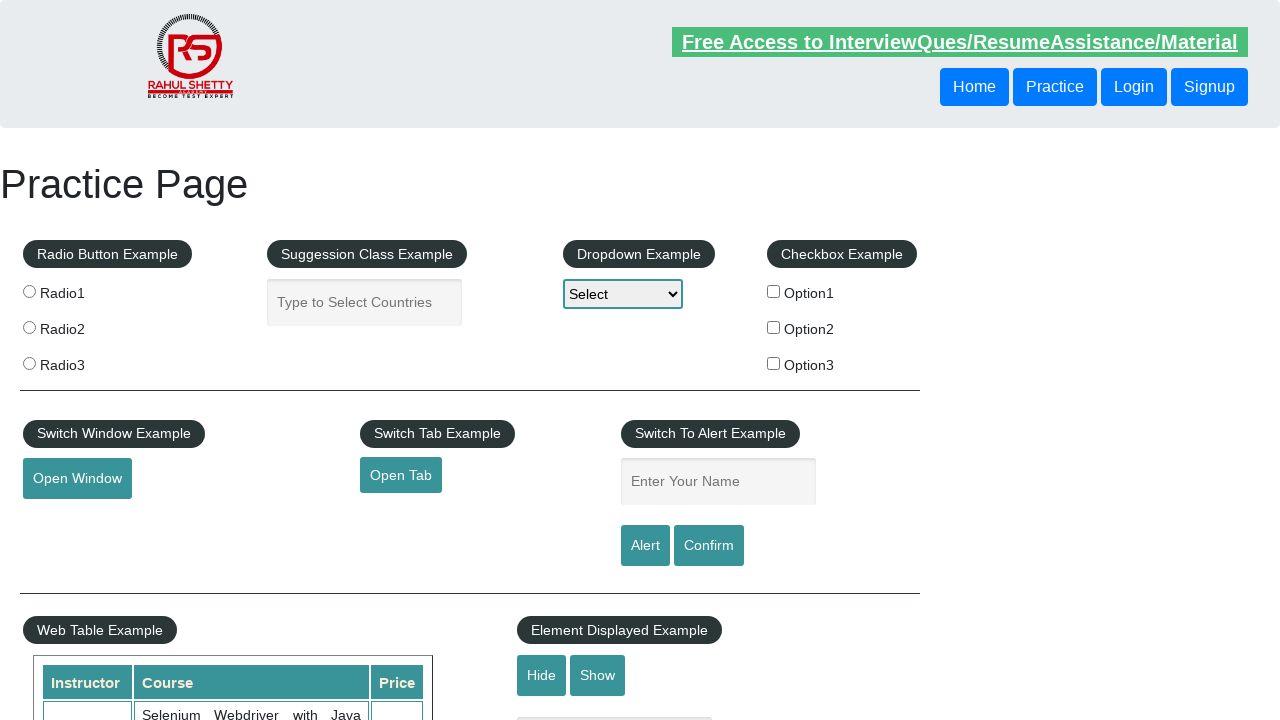

Filled name field with 'John Smith' for alert test on input[id='name']
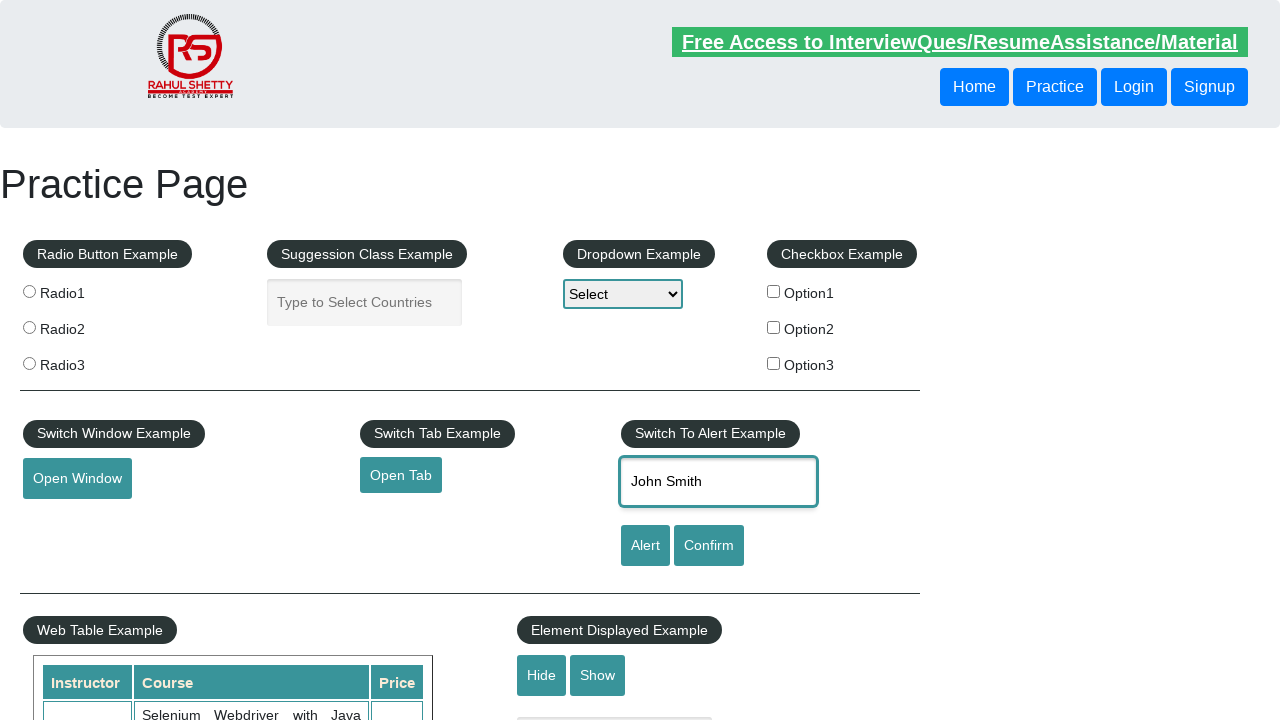

Clicked alert button to trigger simple alert at (645, 546) on #alertbtn
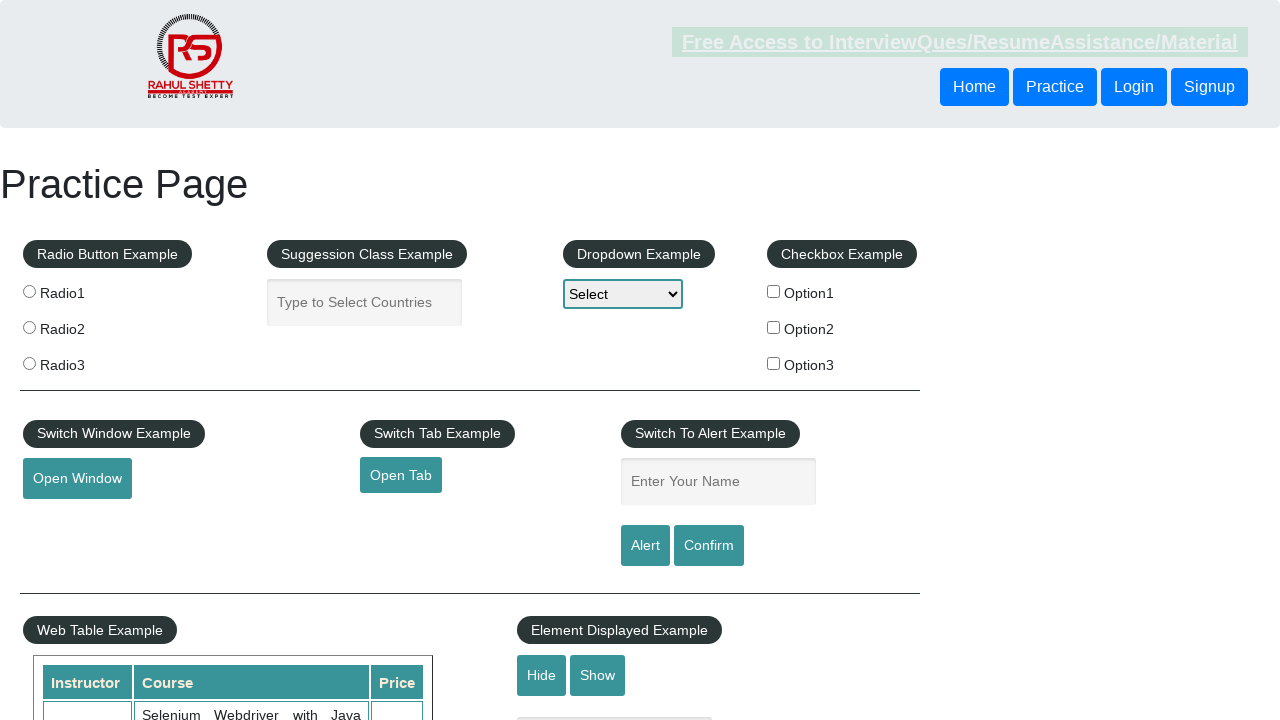

Set up dialog handler to accept simple alert
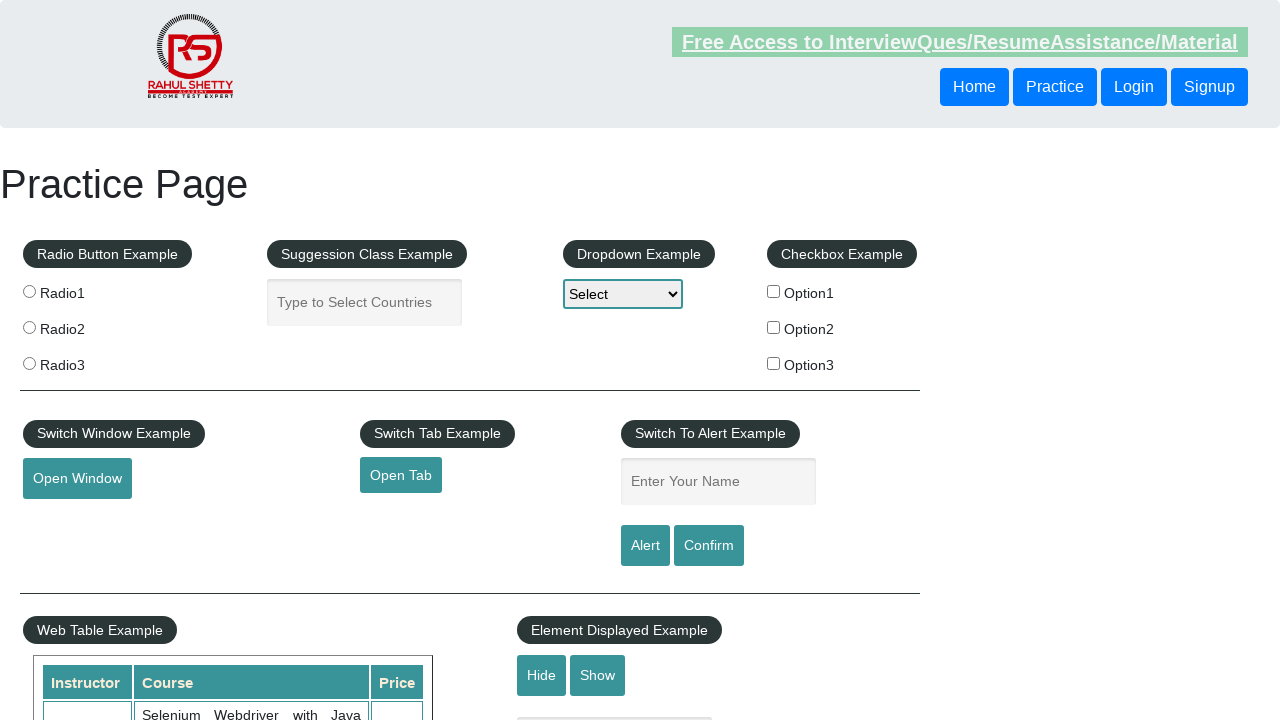

Filled name field with 'John Smith' for confirmation dialog test on input[id='name']
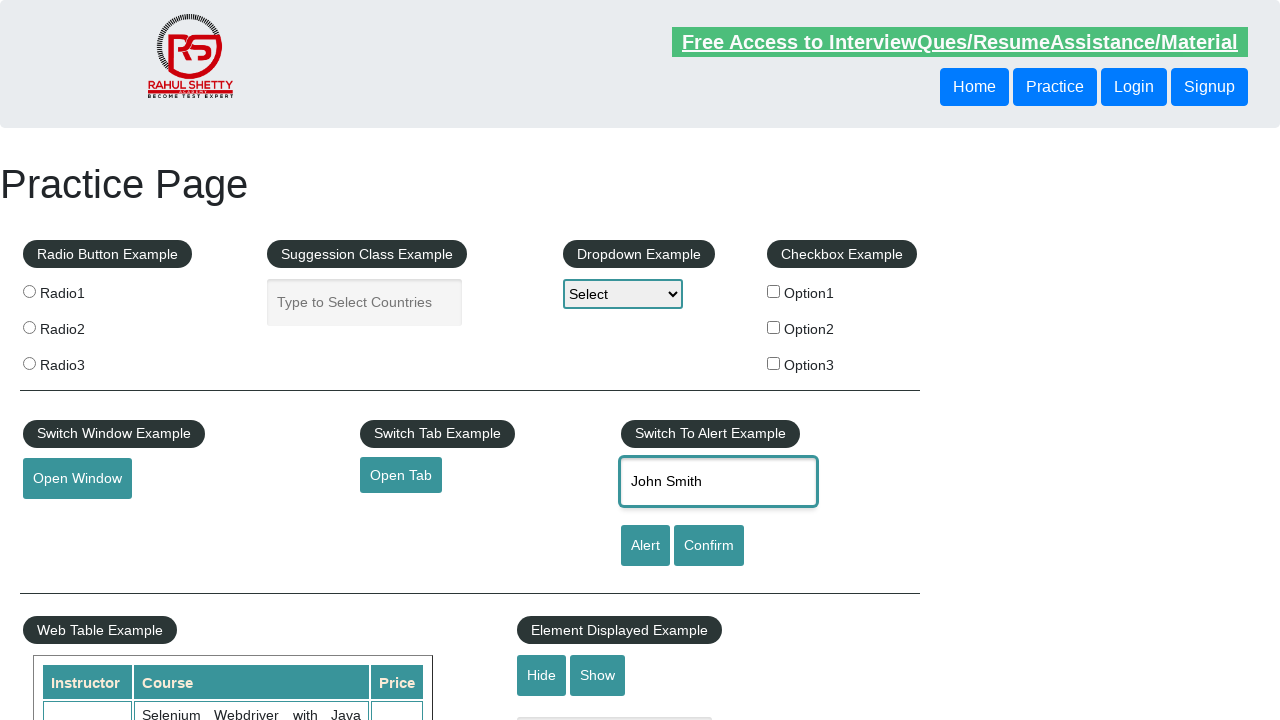

Set up dialog handler to dismiss confirmation dialog
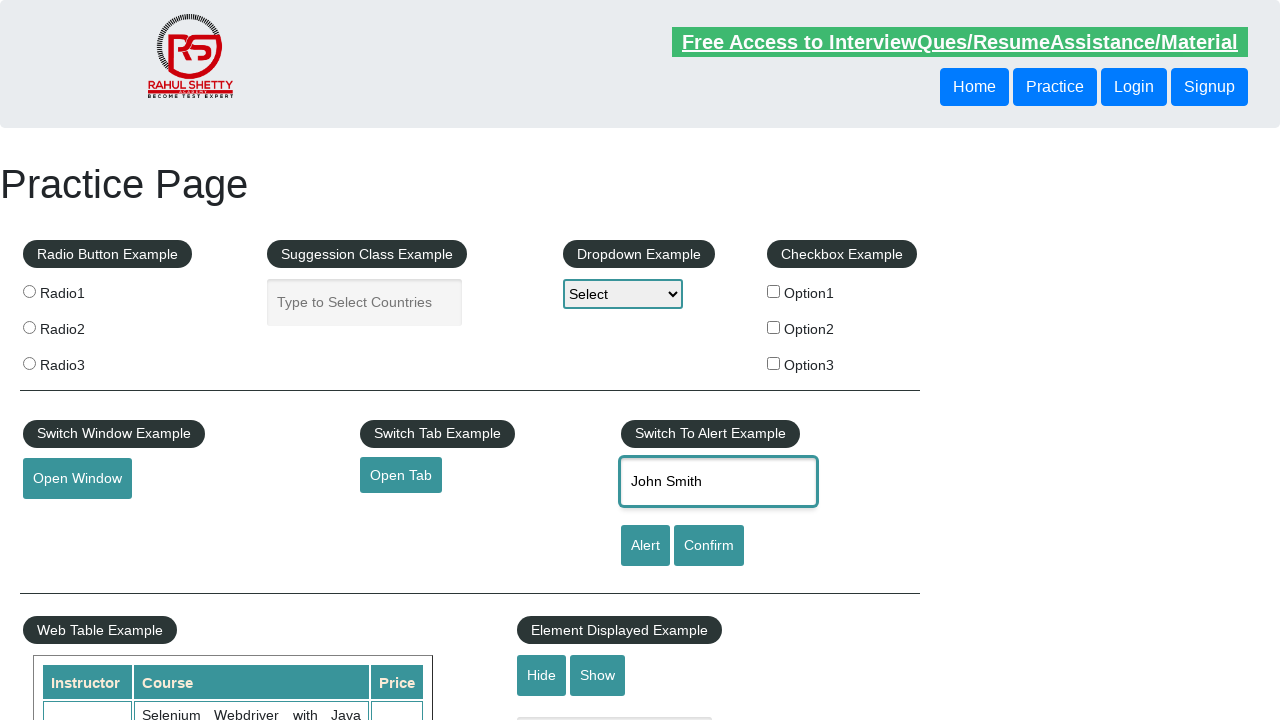

Clicked confirm button to trigger confirmation dialog at (709, 546) on #confirmbtn
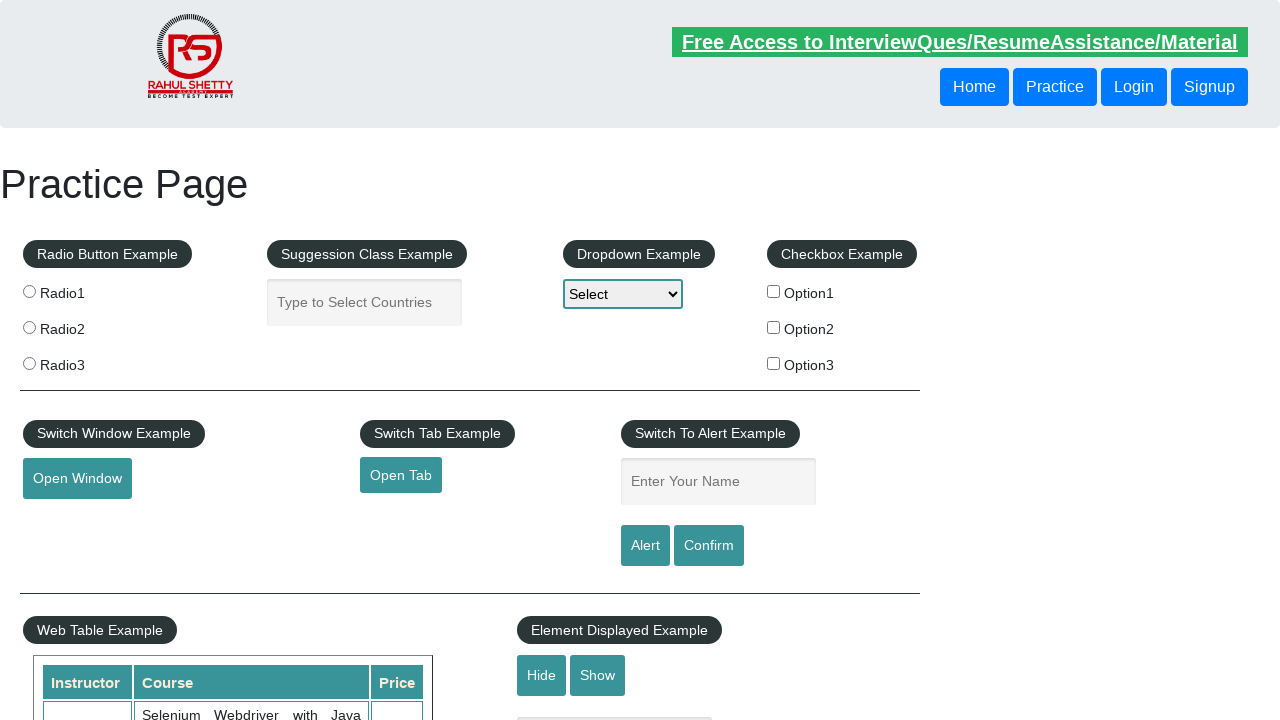

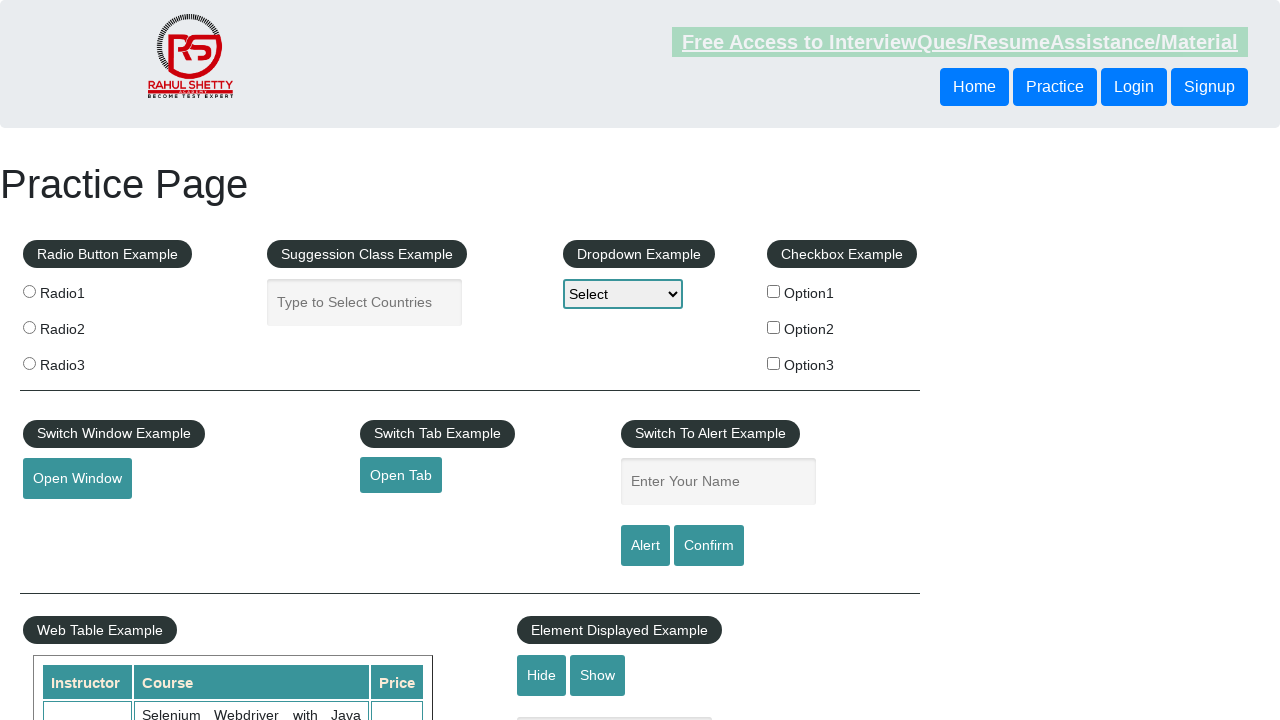